Tests interaction with a dynamically appearing element by waiting for it to become visible and then clicking it

Starting URL: https://demoqa.com/dynamic-properties

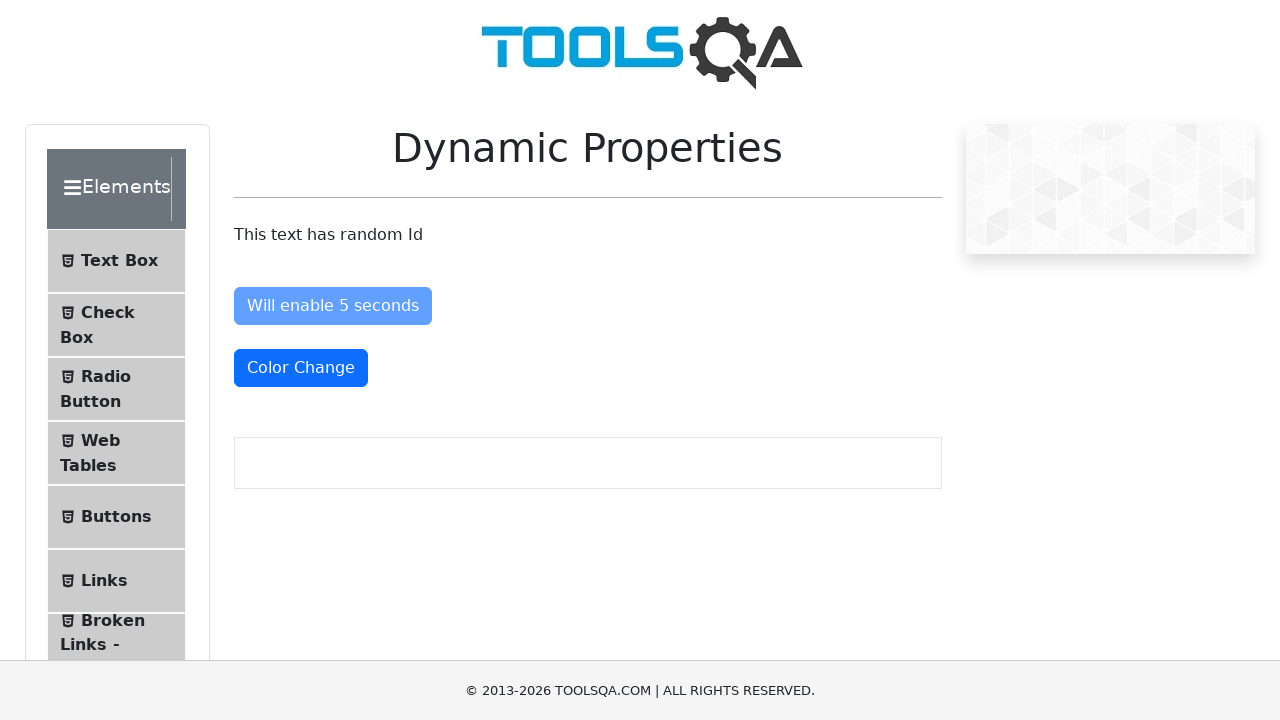

Waited for dynamically appearing element to become visible
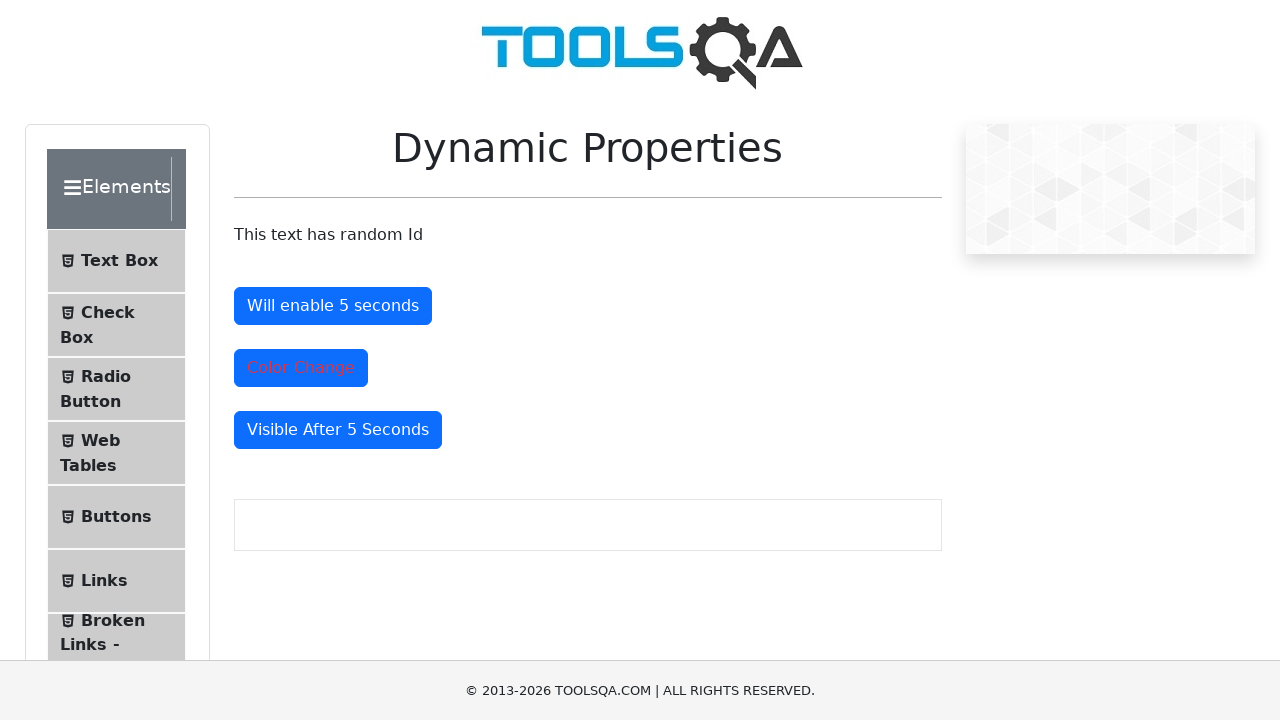

Clicked the dynamically appearing element at (338, 430) on #visibleAfter
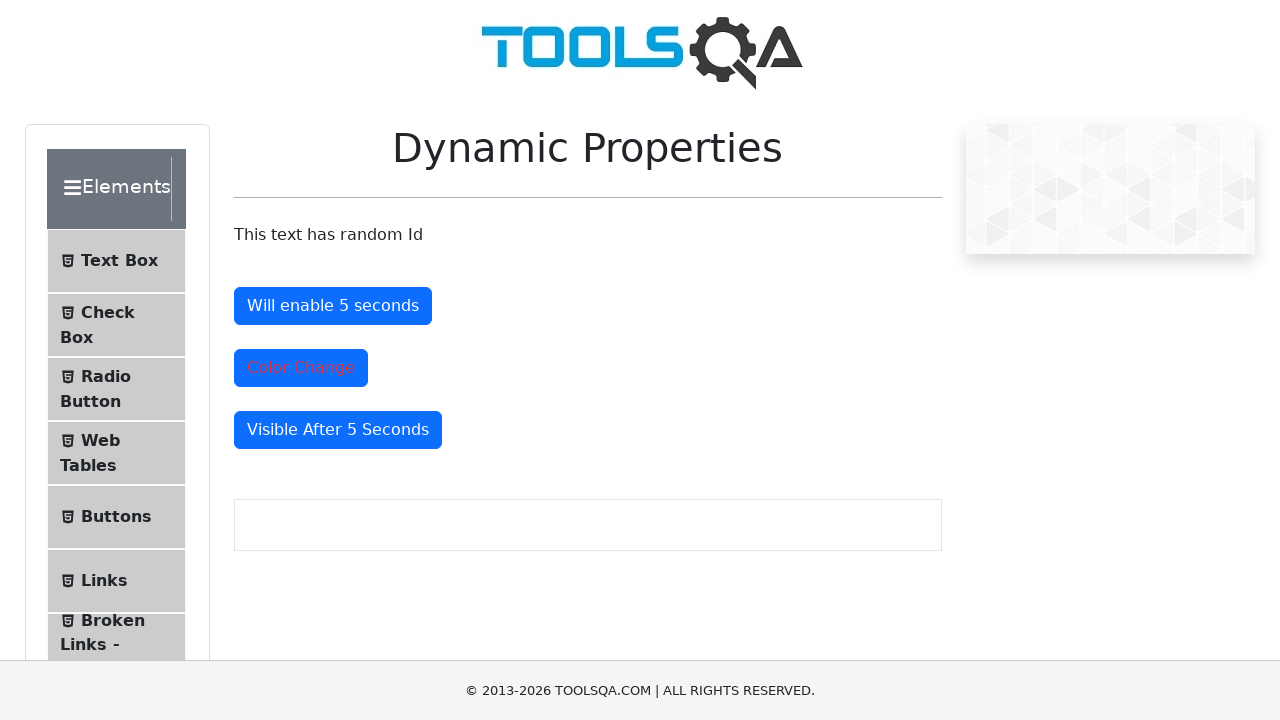

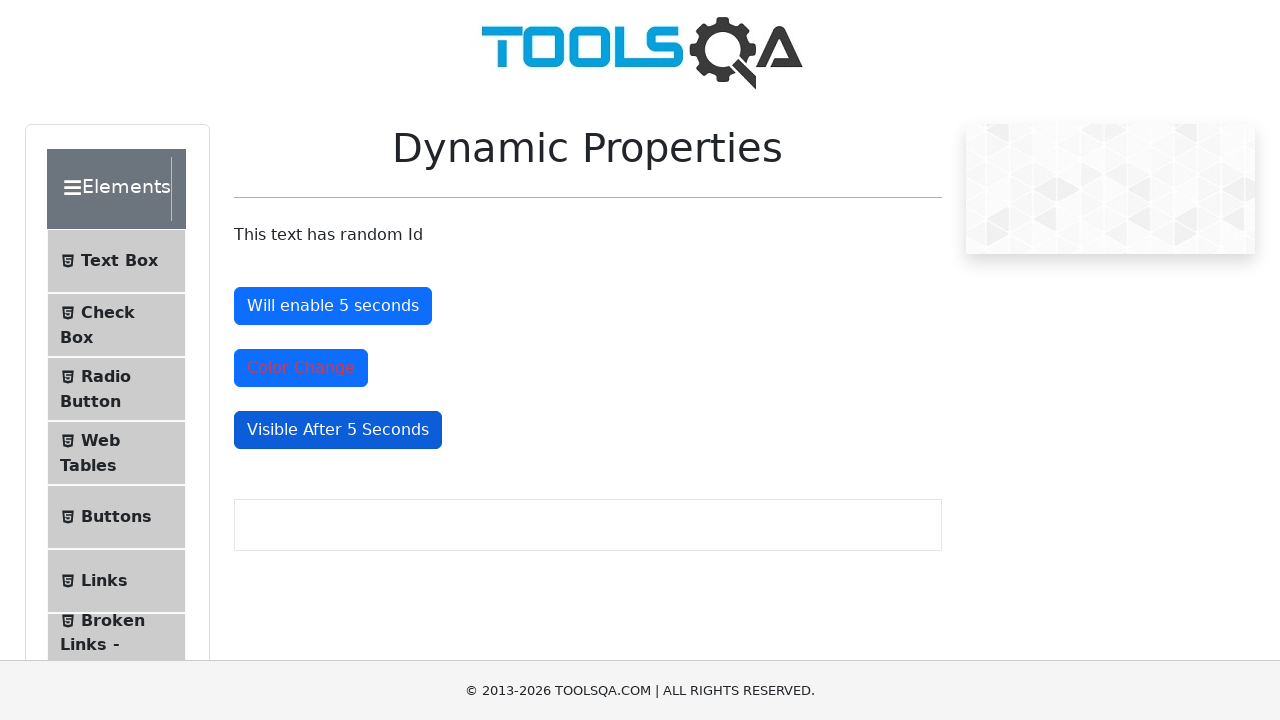